Tests dynamic button visibility by attempting to click a button that appears after a delay, handling the initial unavailability with a refresh and retry

Starting URL: https://demoqa.com/dynamic-properties

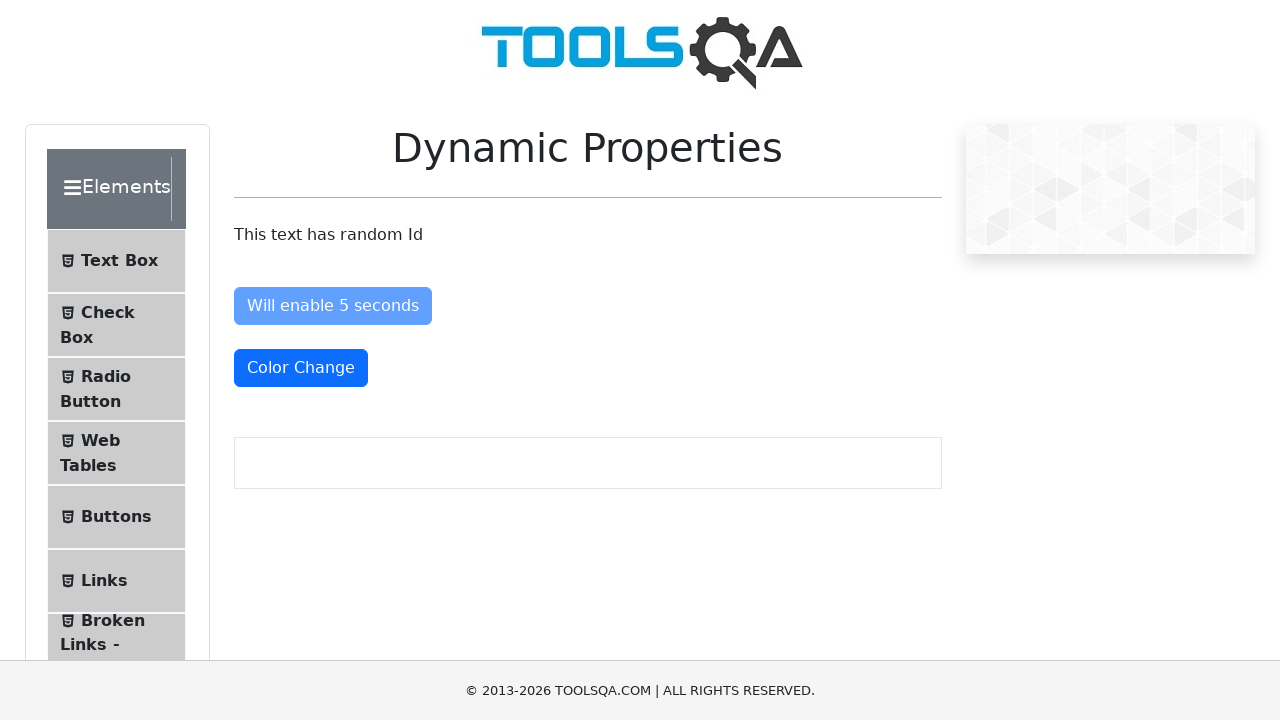

Navigated to dynamic properties test page
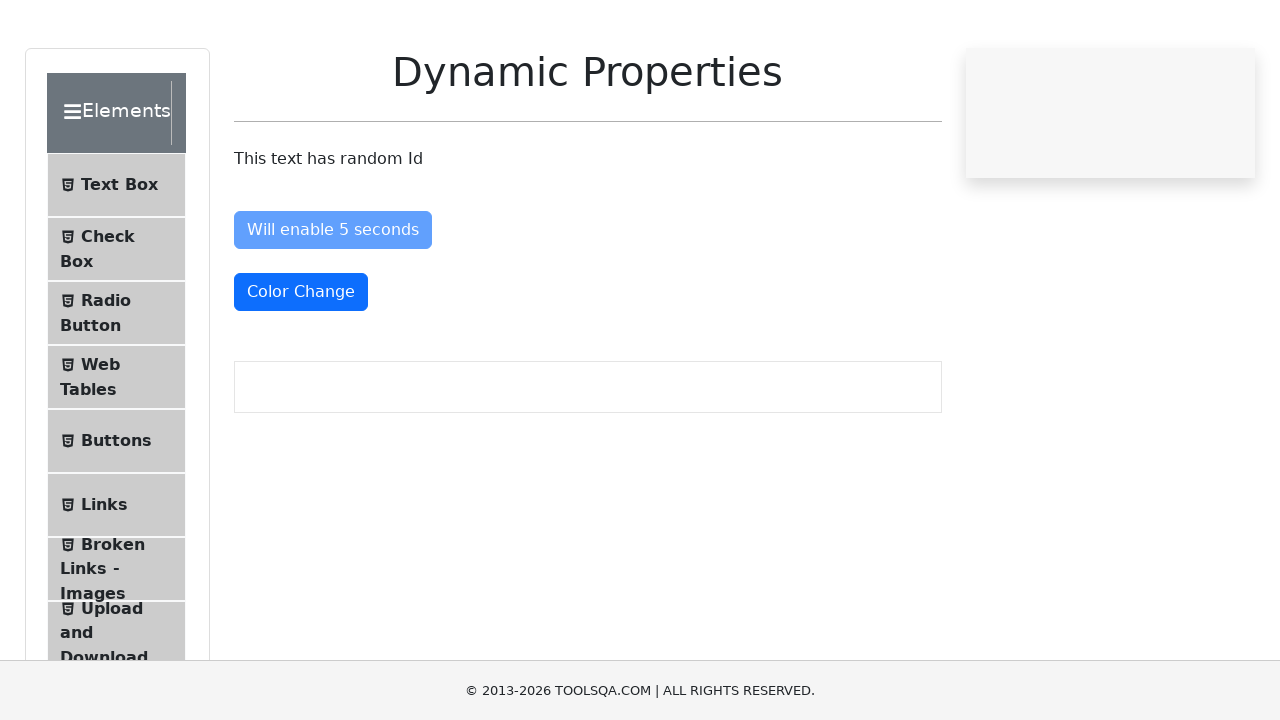

Button not visible on first attempt, initiating refresh and retry on button#visibleAfter
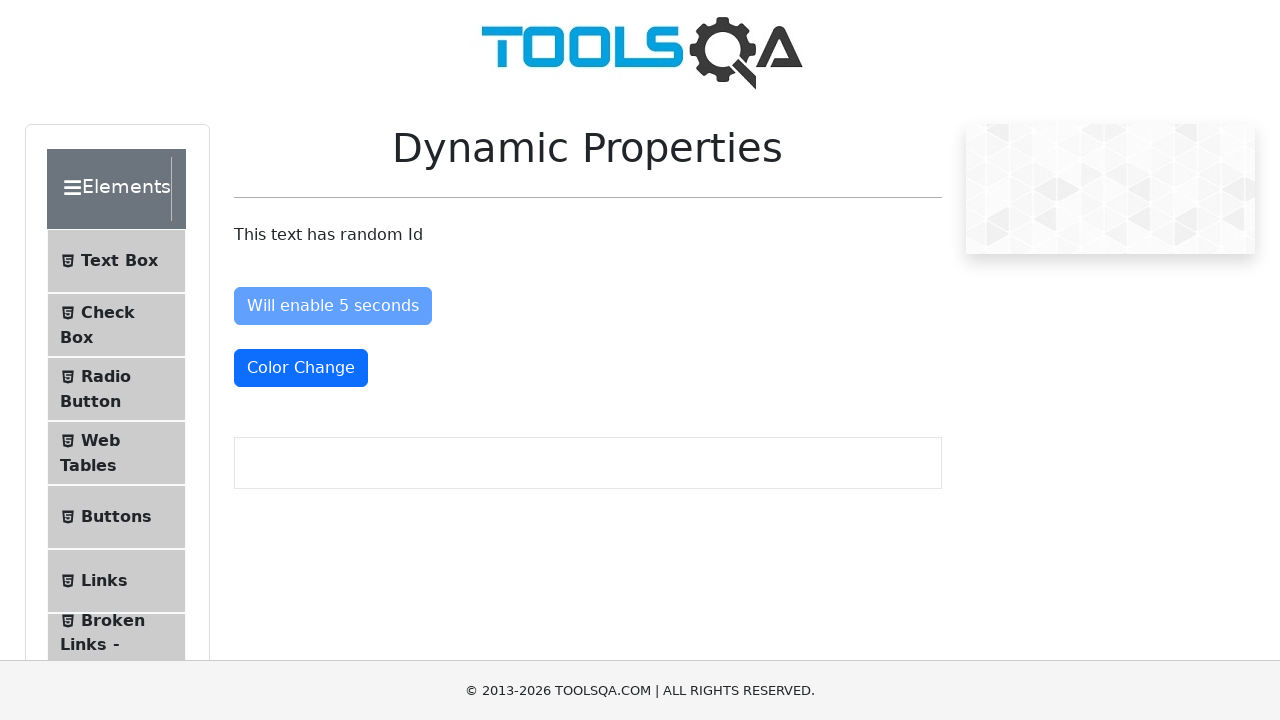

Reloaded the page
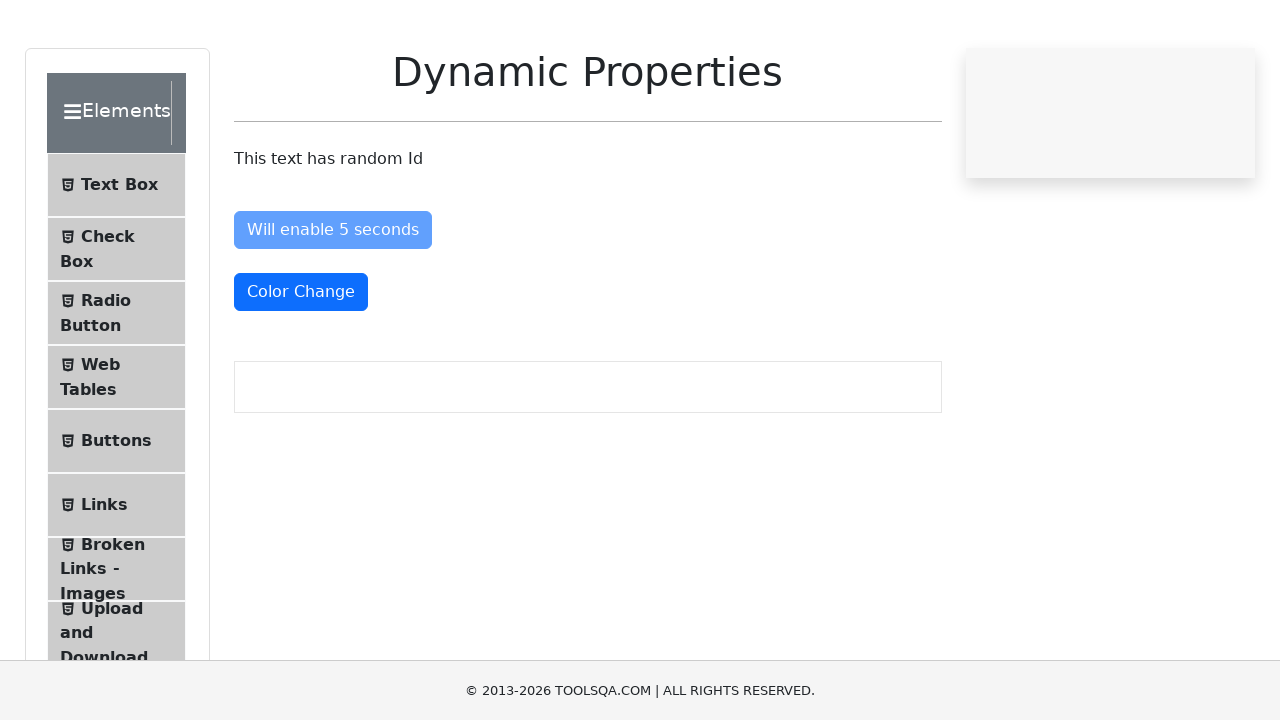

Dynamic button became visible after waiting up to 6 seconds
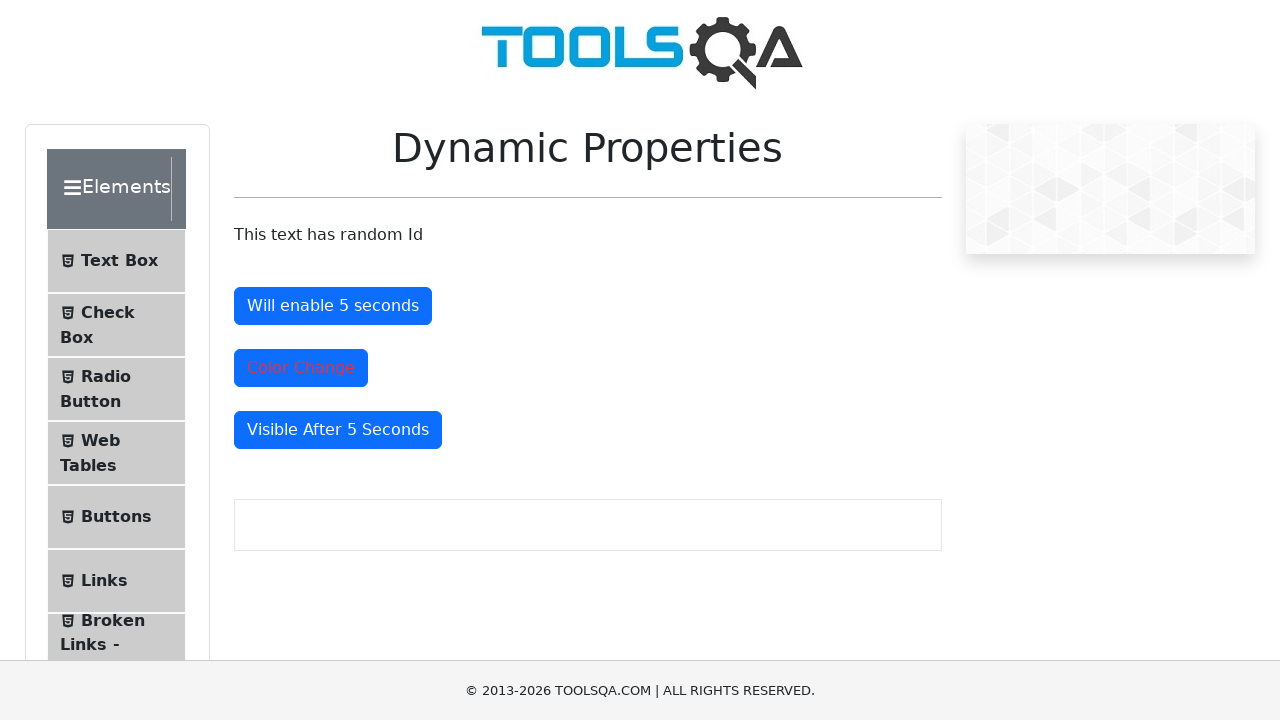

Clicked the dynamic button after it became visible at (338, 430) on button#visibleAfter
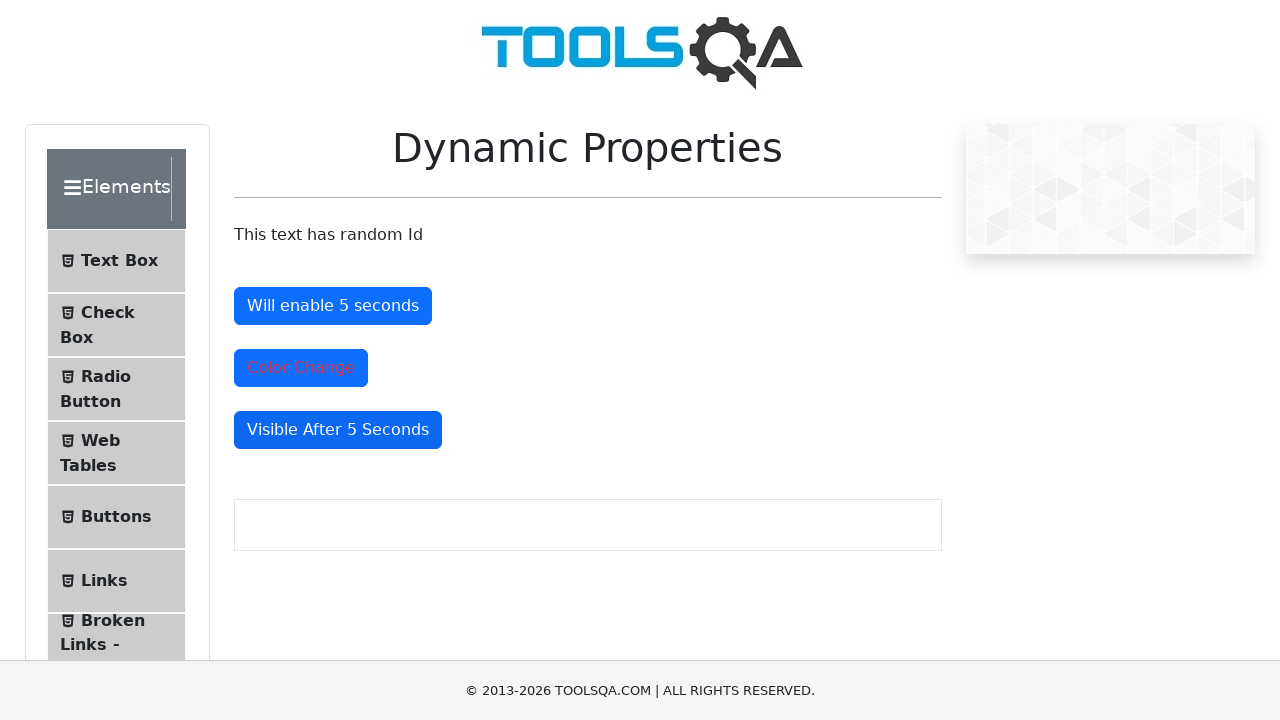

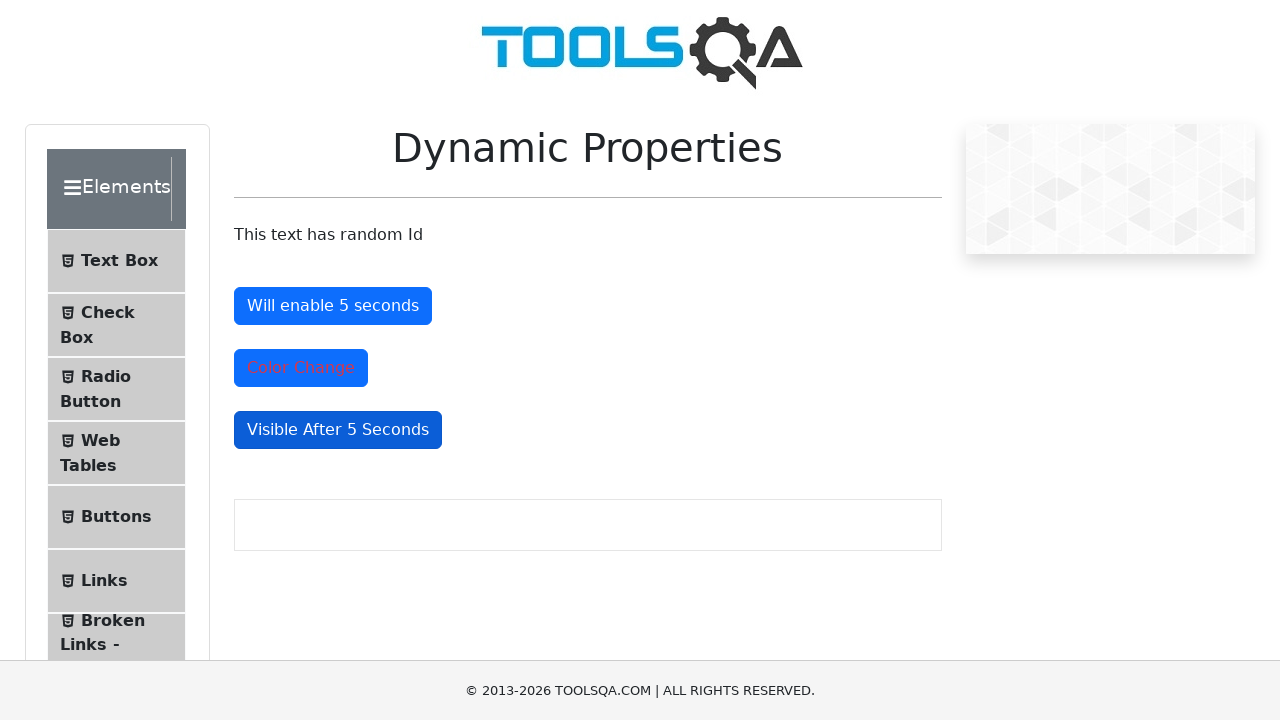